Tests navigation from home page to login page, then to register page by clicking navigation links and verifying URLs and page headers.

Starting URL: http://training.skillo-bg.com:4300/

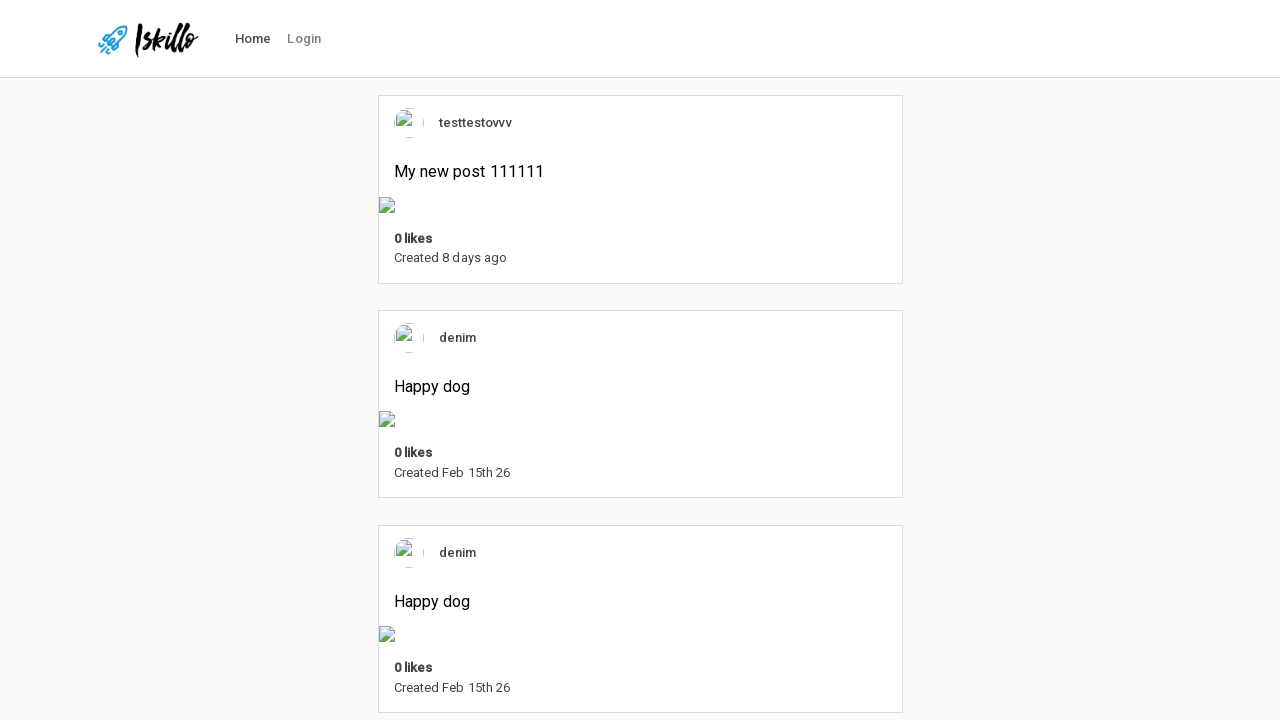

Clicked Login button in header navigation at (304, 39) on #nav-link-login
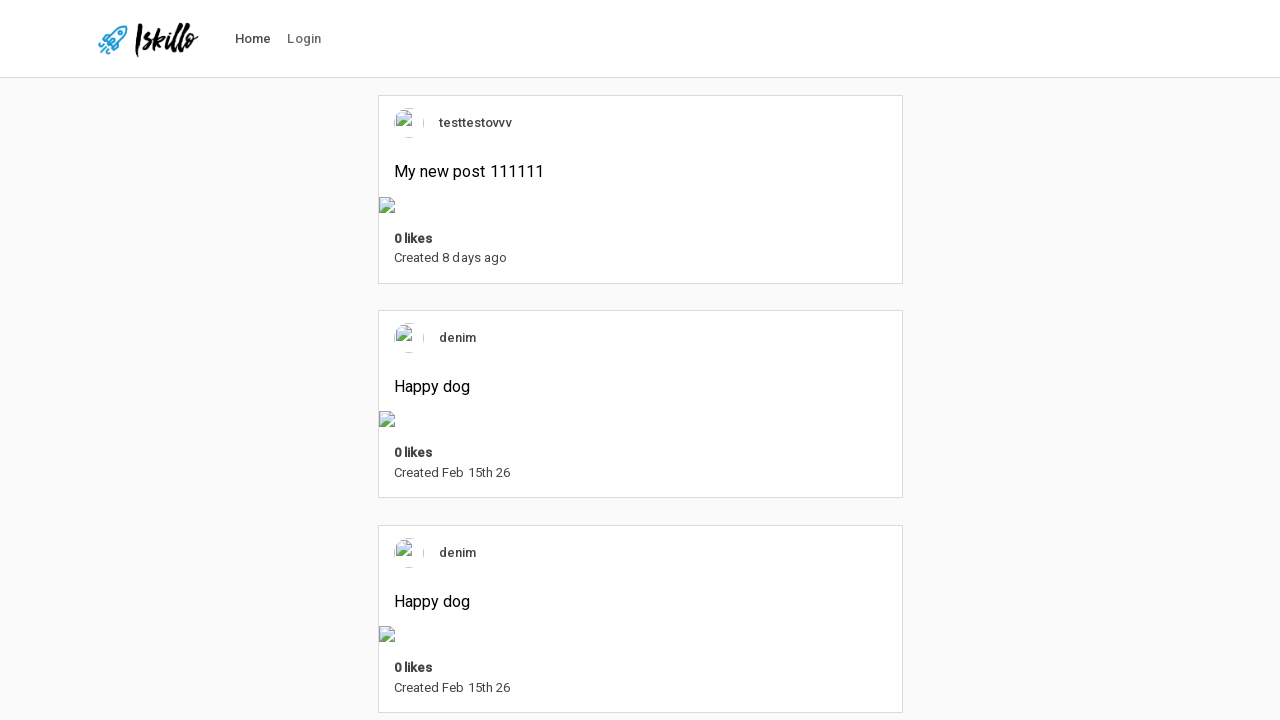

Sign-in button became visible, confirming login page loaded
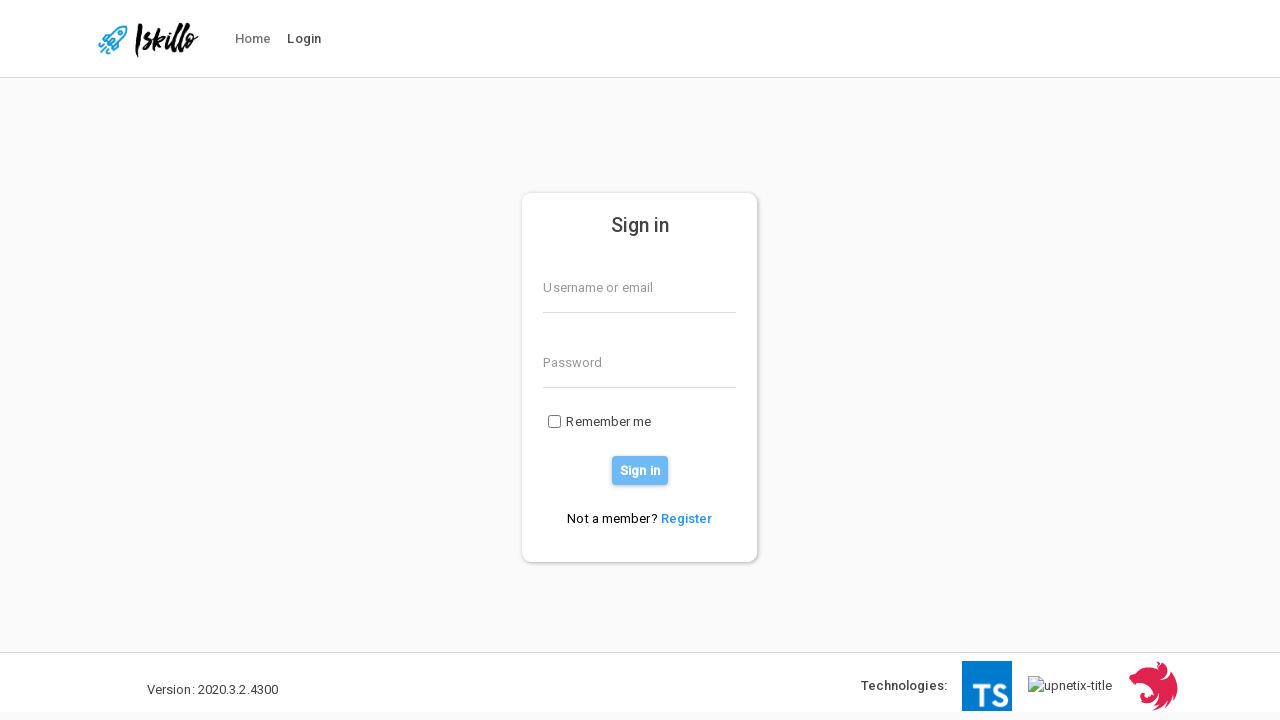

Verified URL is login page (http://training.skillo-bg.com:4300/users/login)
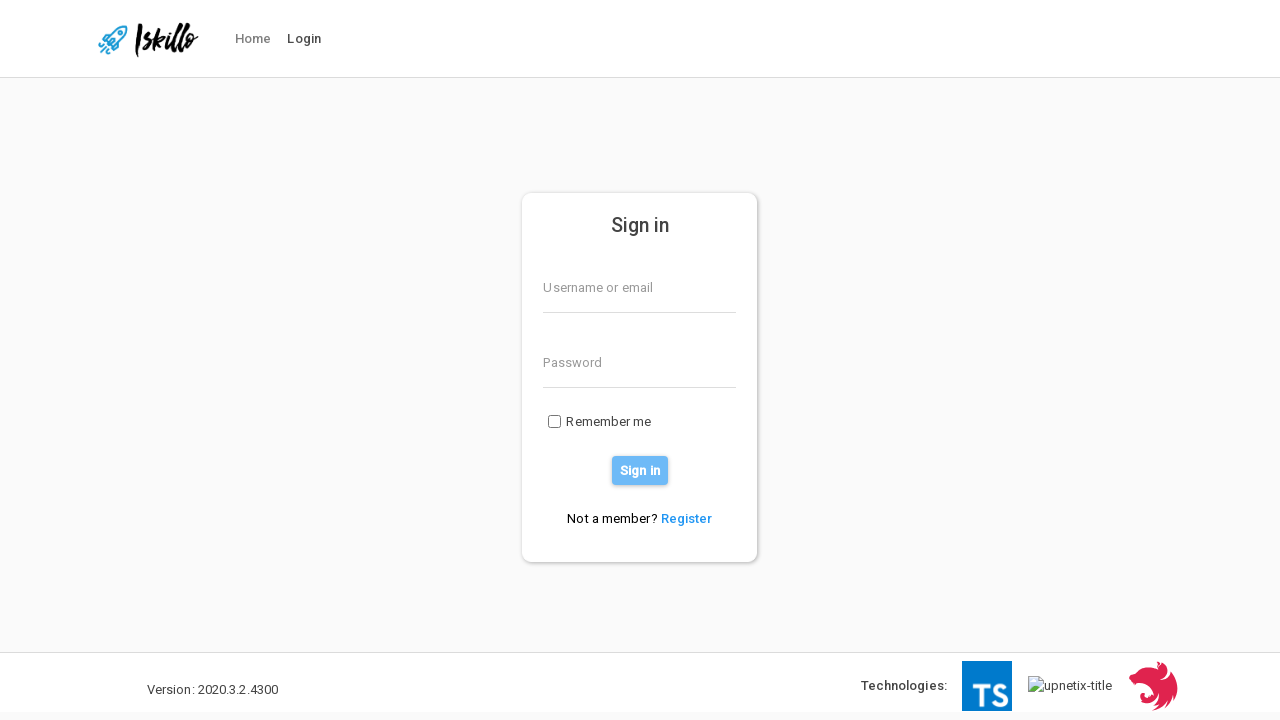

Clicked Register link on login page at (687, 518) on a[href*='/users/register']
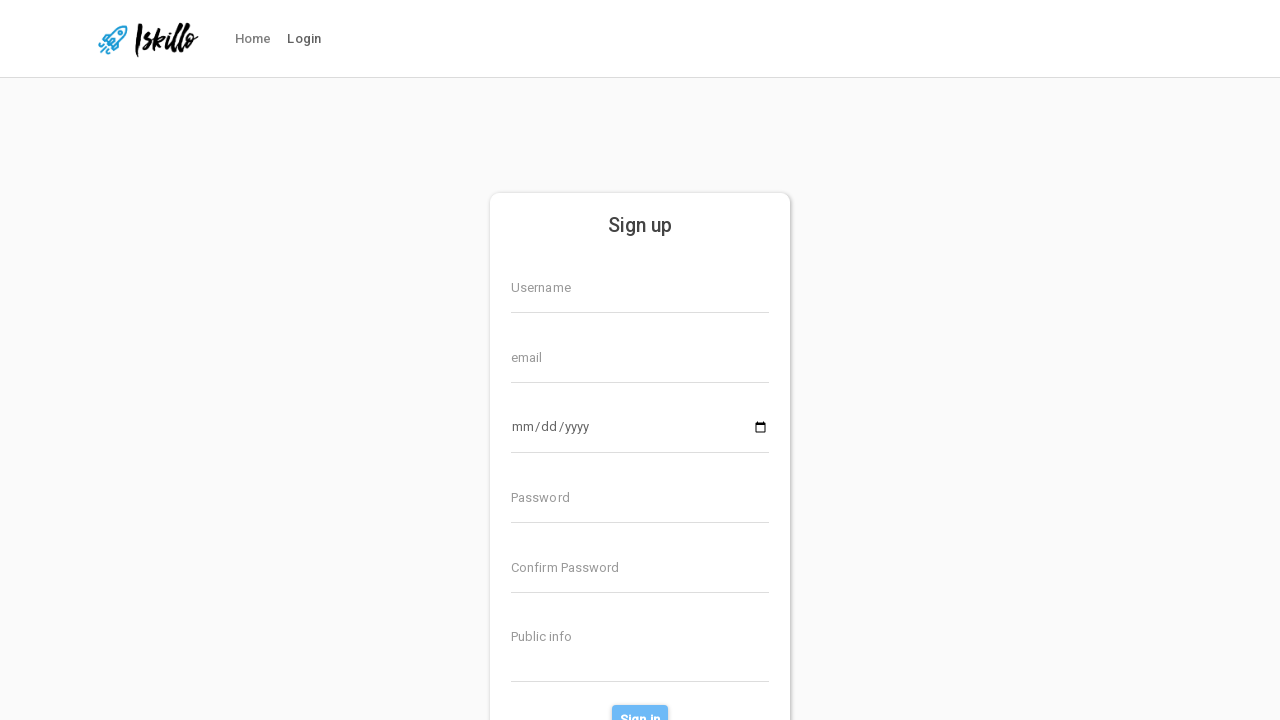

Verified URL is register page (http://training.skillo-bg.com:4300/users/register)
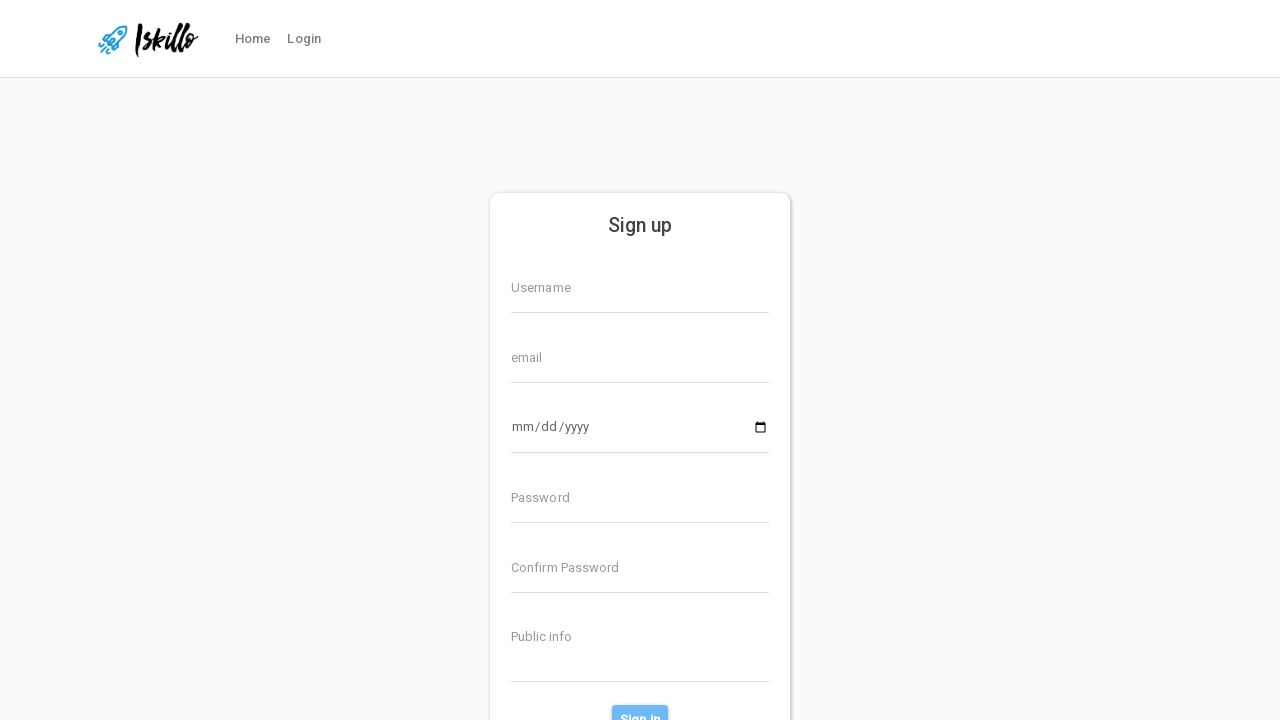

Register page header element became visible
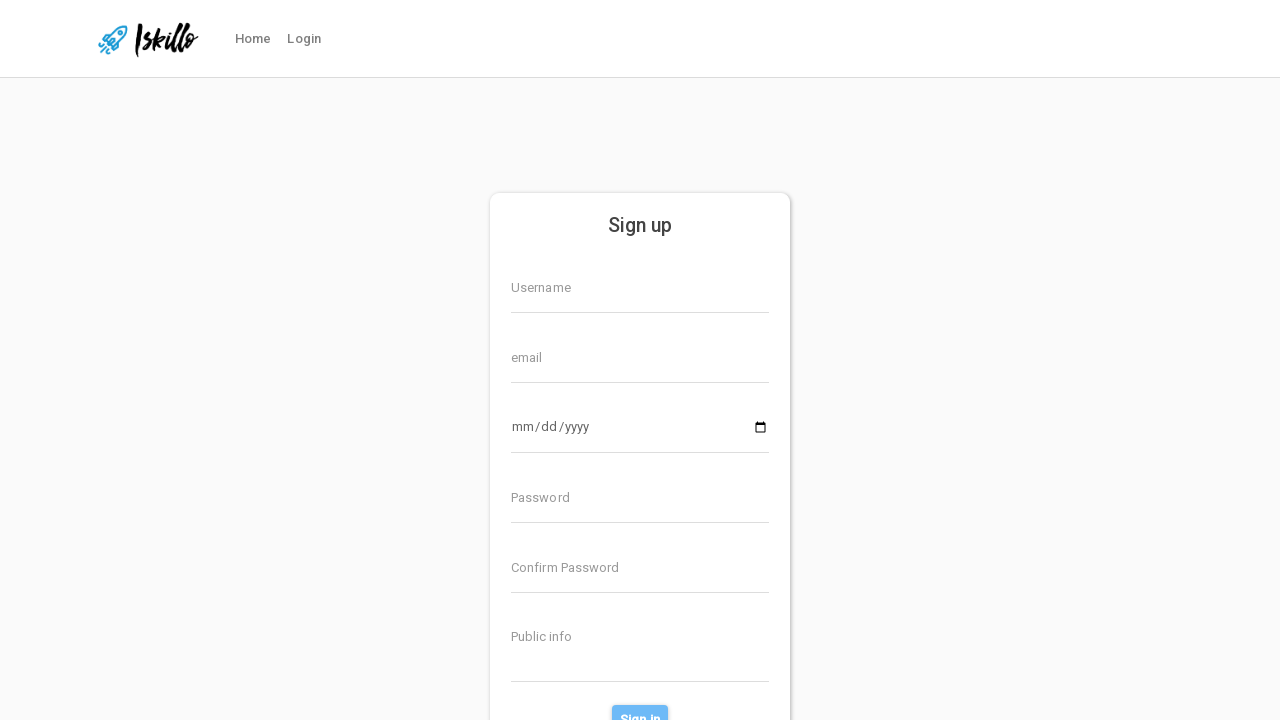

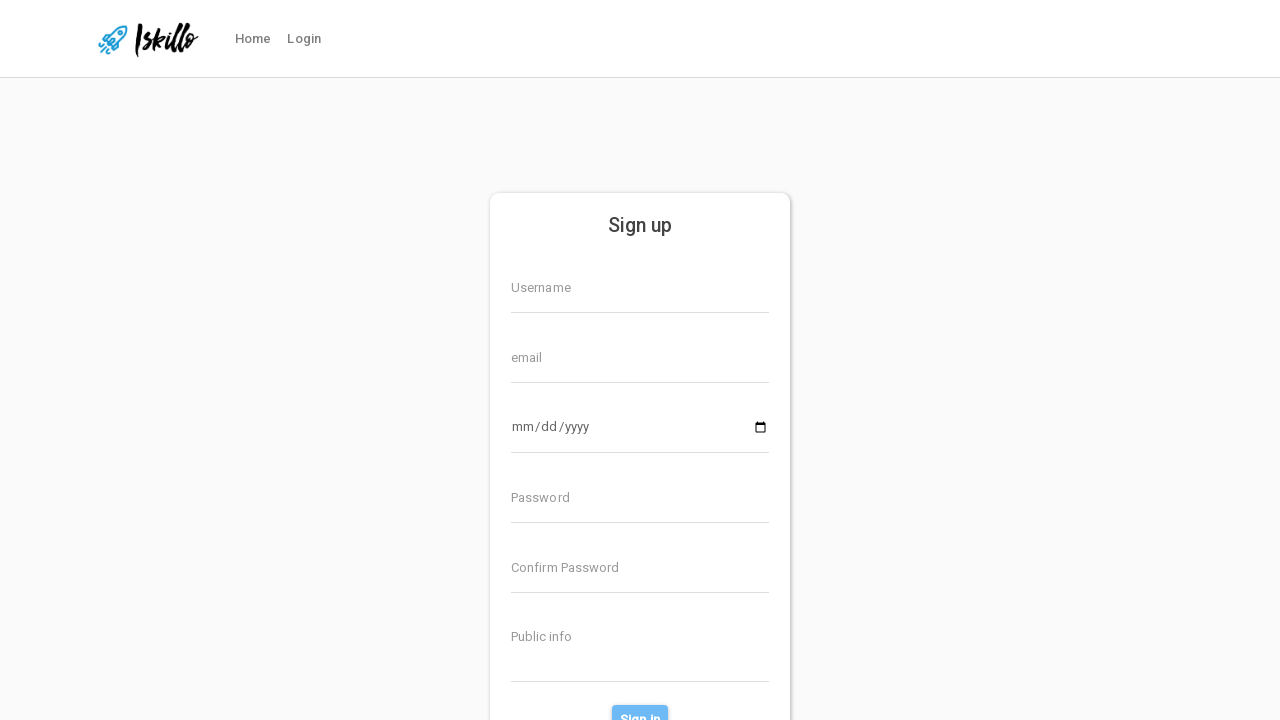